Tests radio button selection by clicking on radio button 3 and verifying it becomes selected

Starting URL: https://rahulshettyacademy.com/AutomationPractice/

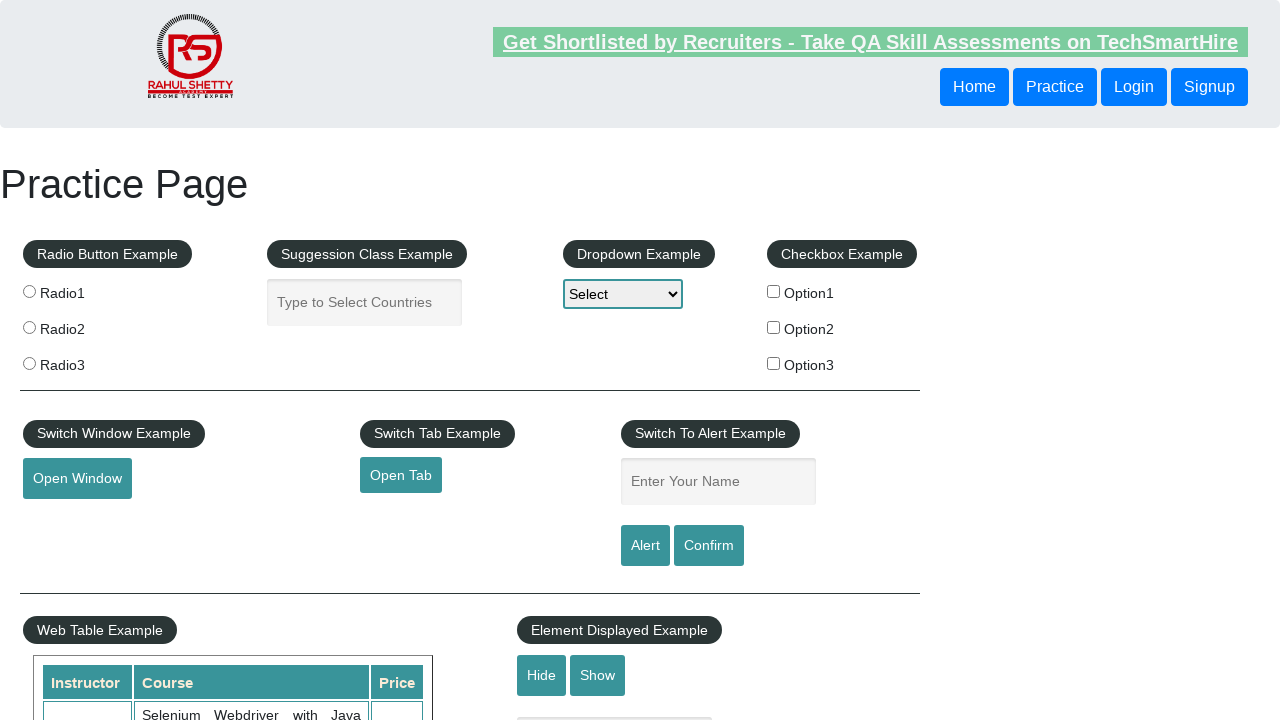

Clicked on radio button 3 at (29, 363) on input[value='radio3']
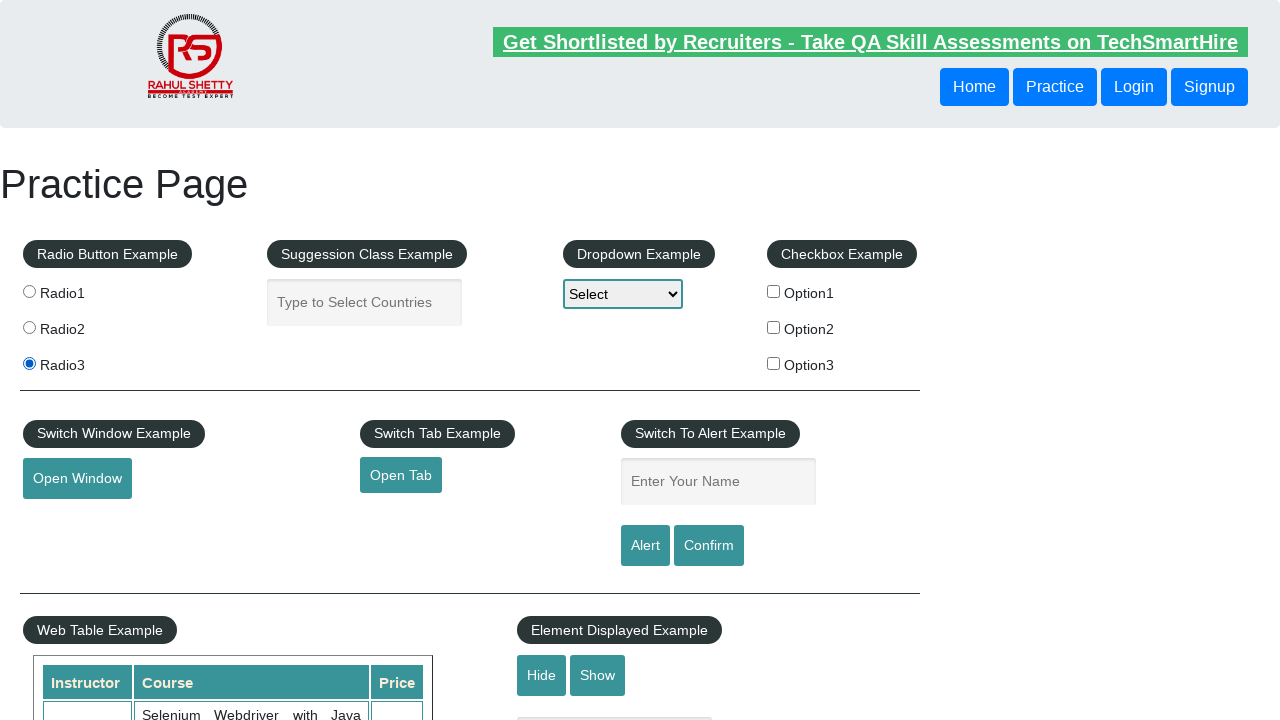

Verified radio button 3 is selected
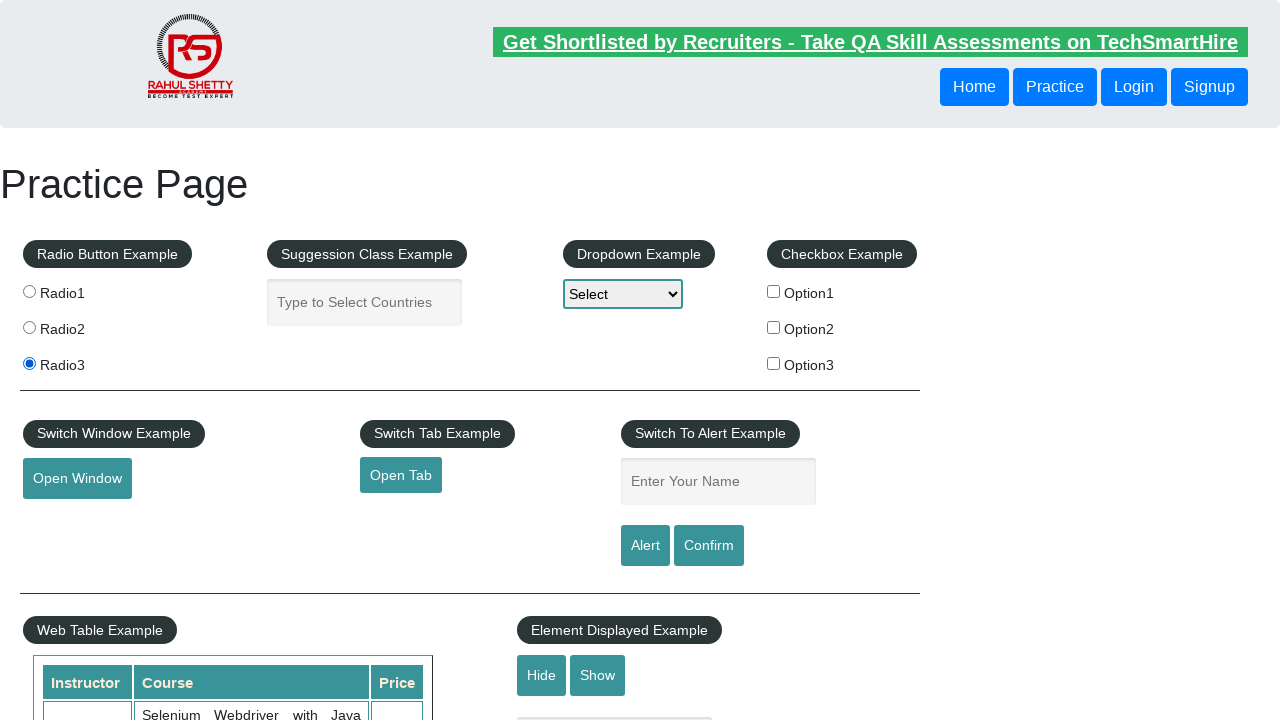

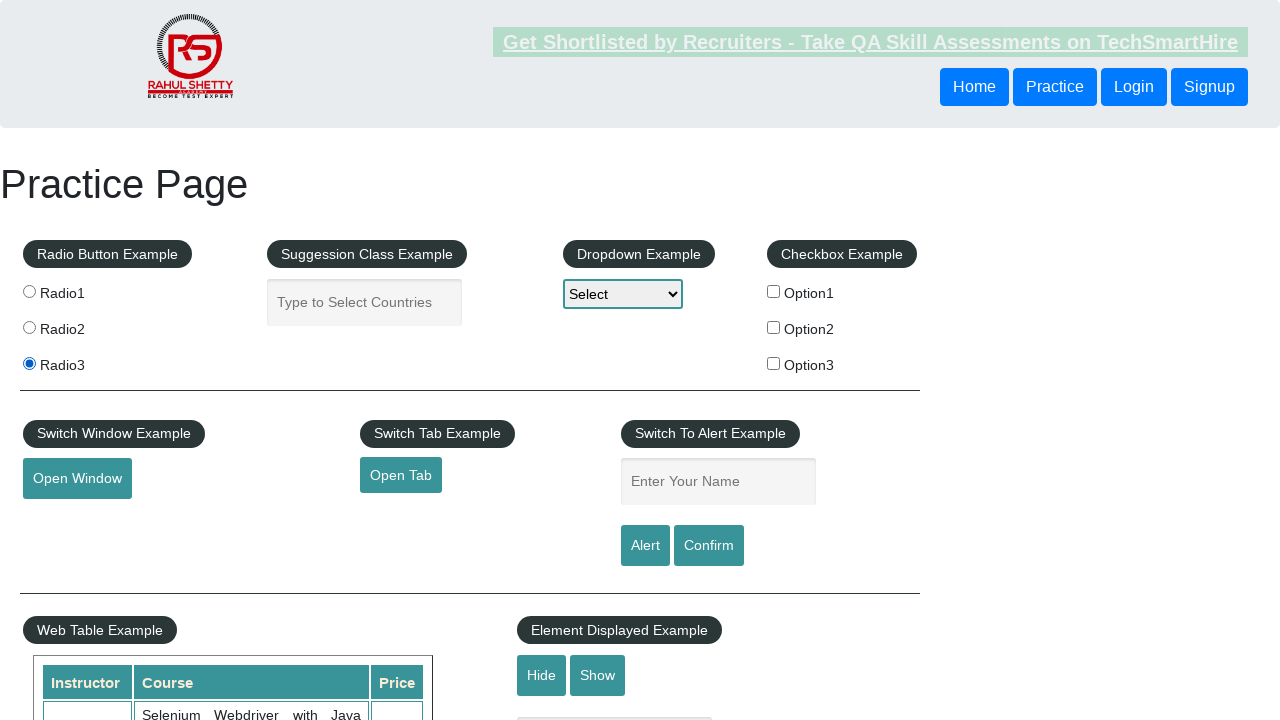